Tests adding specific vegetables (Broccoli and Cucumber) to the shopping cart on a grocery e-commerce practice site by iterating through products and clicking add buttons for matching items.

Starting URL: https://rahulshettyacademy.com/seleniumPractise/#/

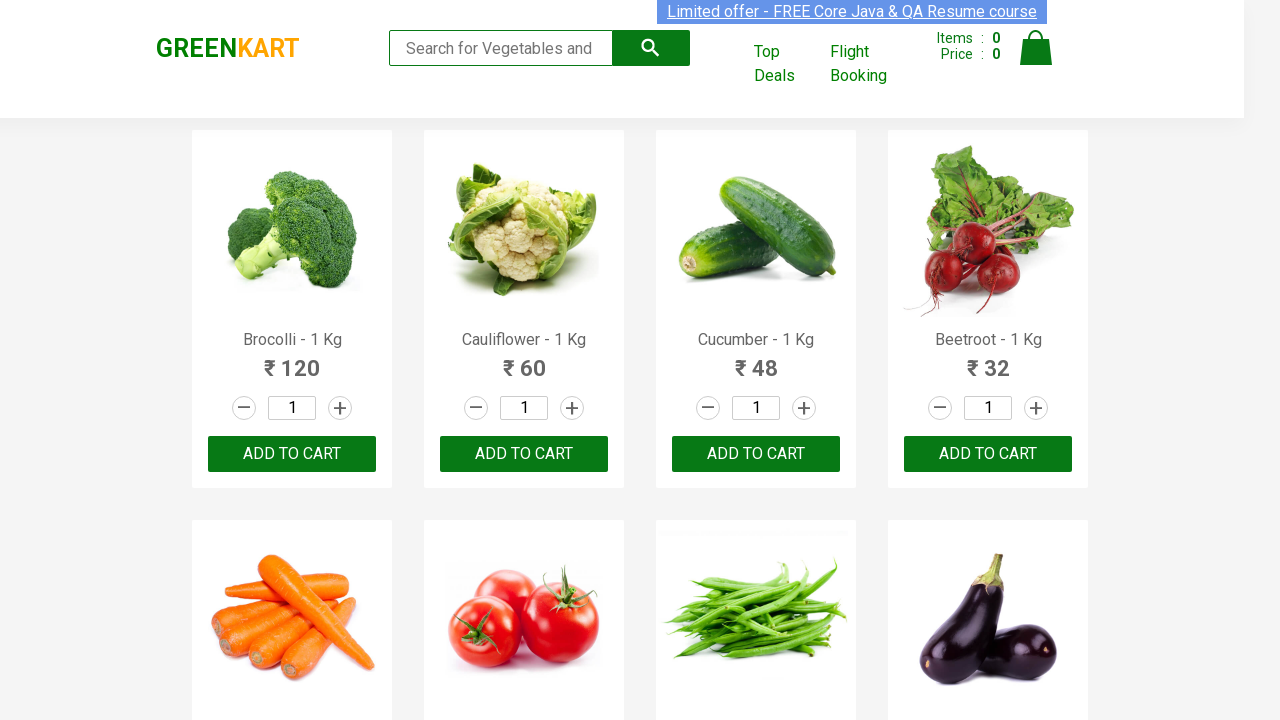

Waited for product elements to load on the page
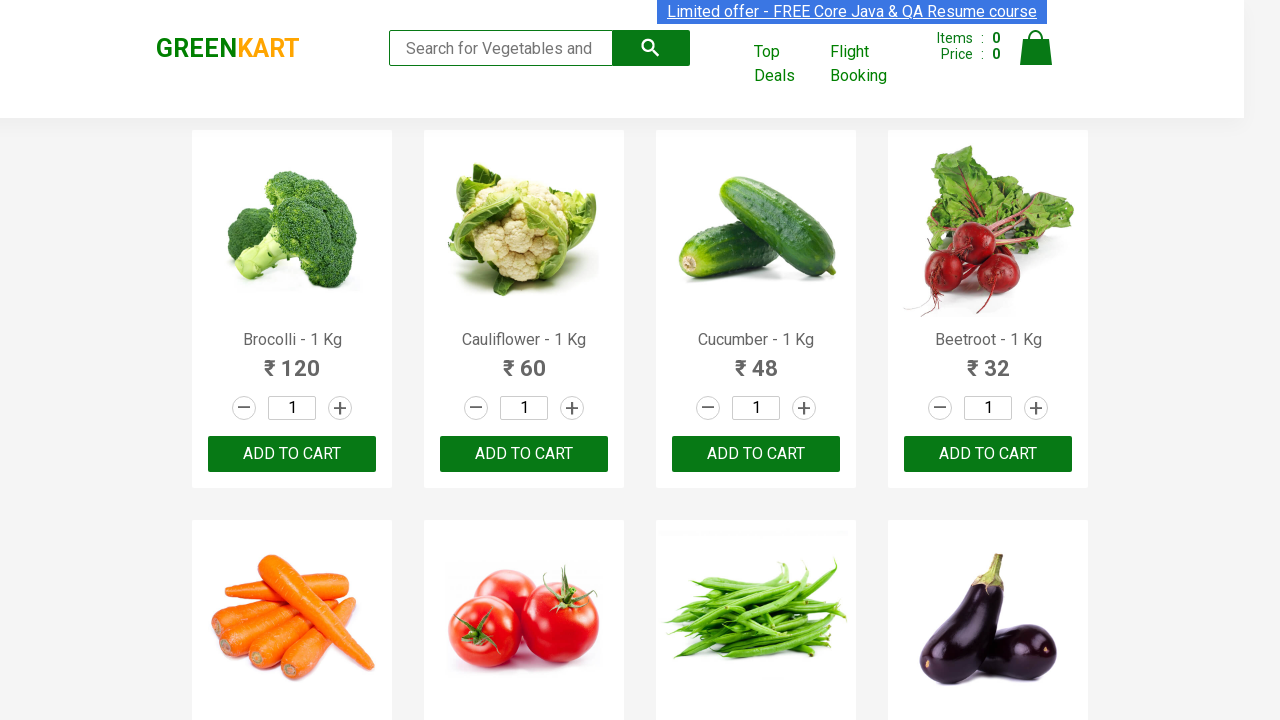

Retrieved all product elements from the page
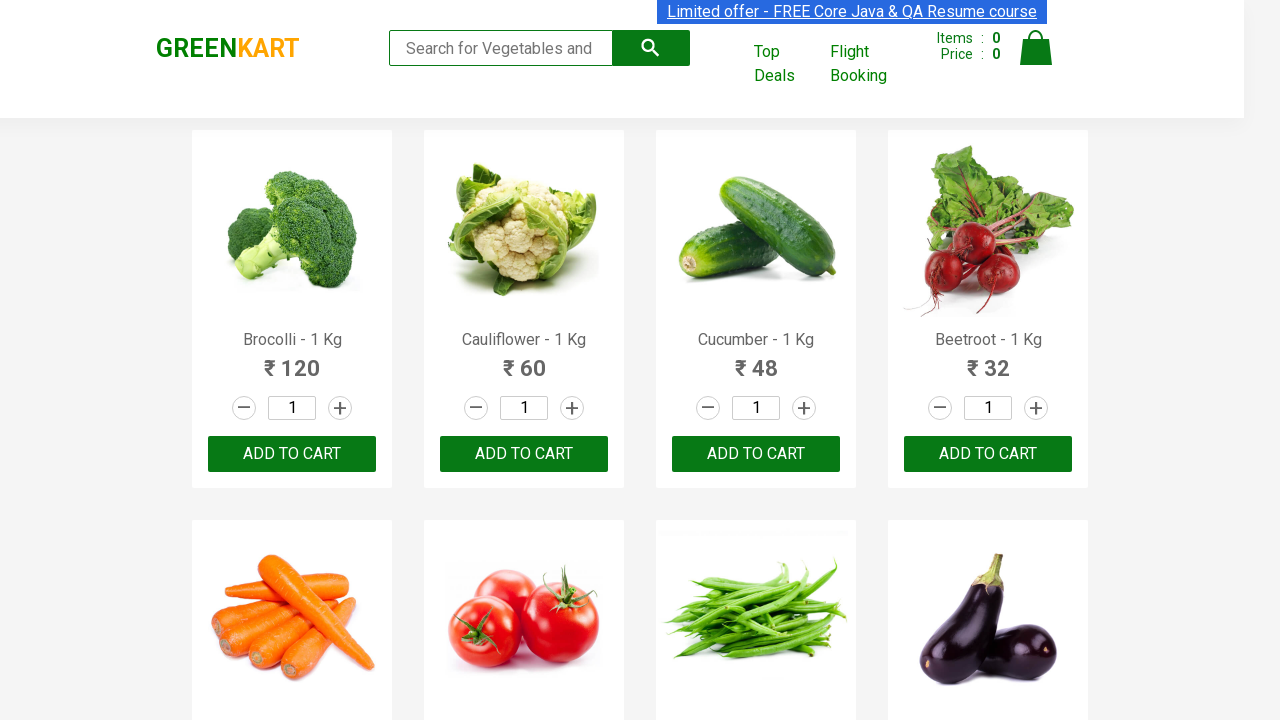

Extracted product name: Brocolli
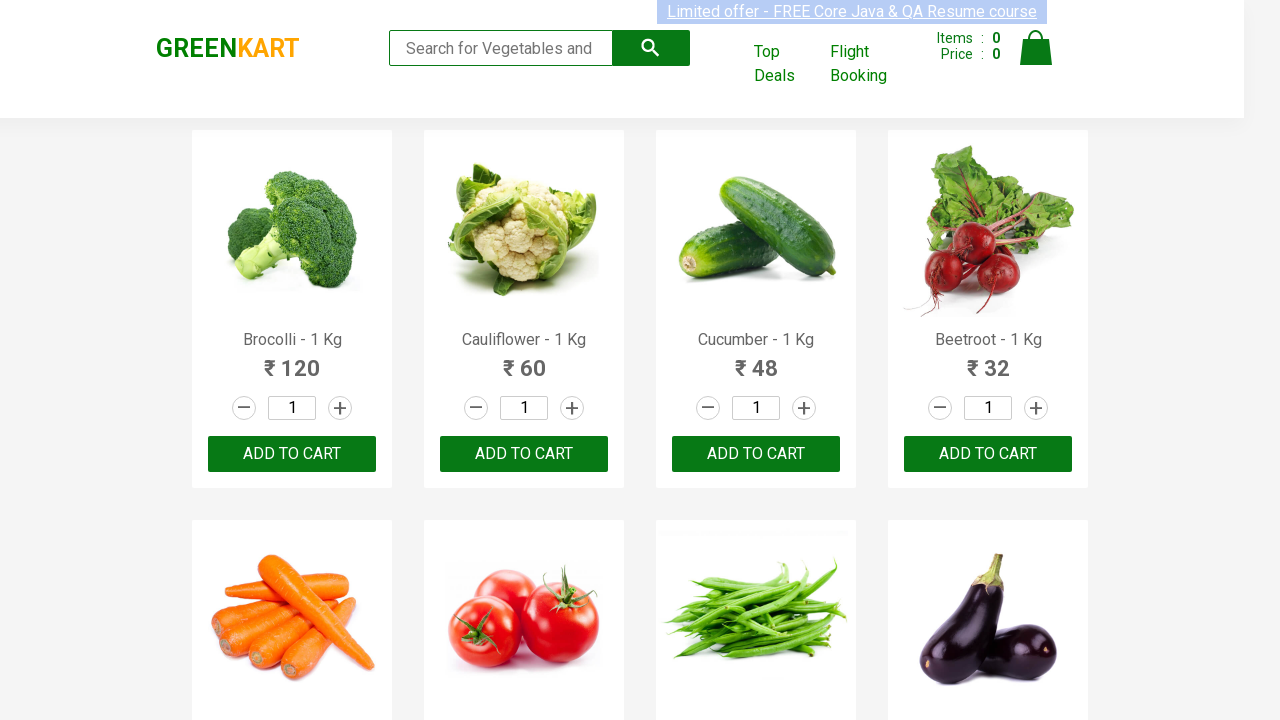

Clicked 'Add to Cart' button for Brocolli at (292, 454) on div.product div button >> nth=0
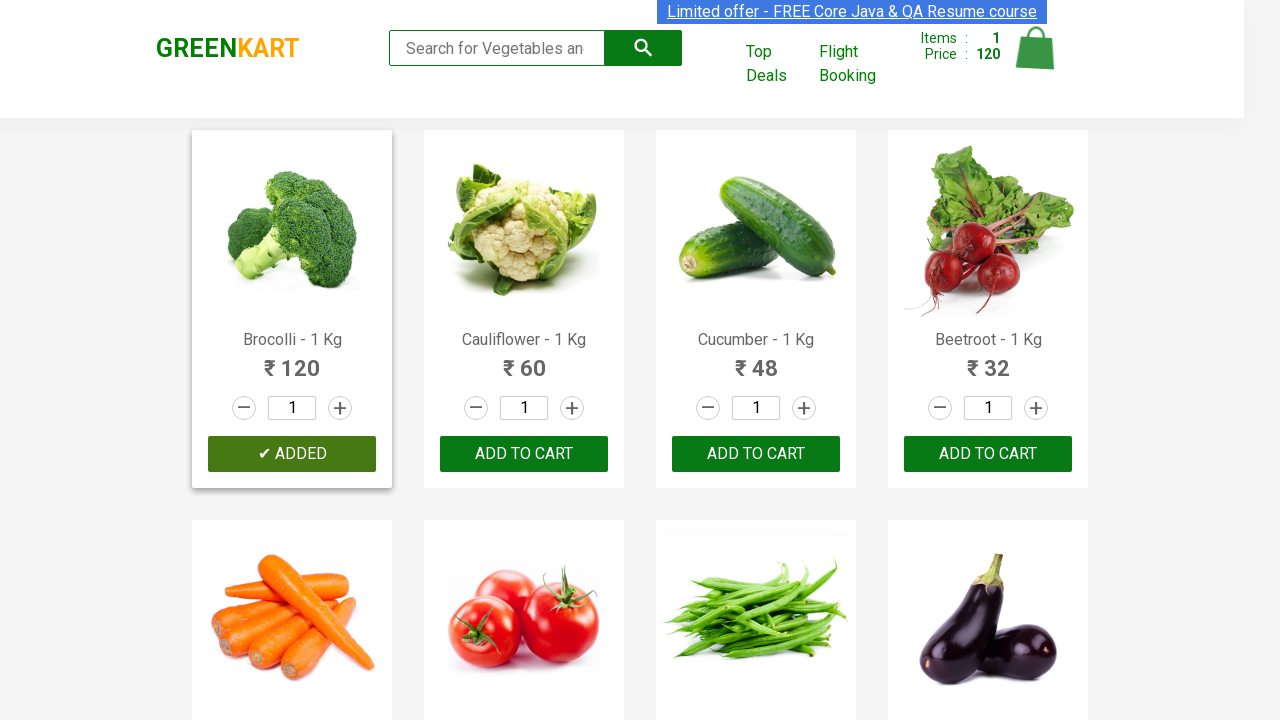

Extracted product name: Cauliflower
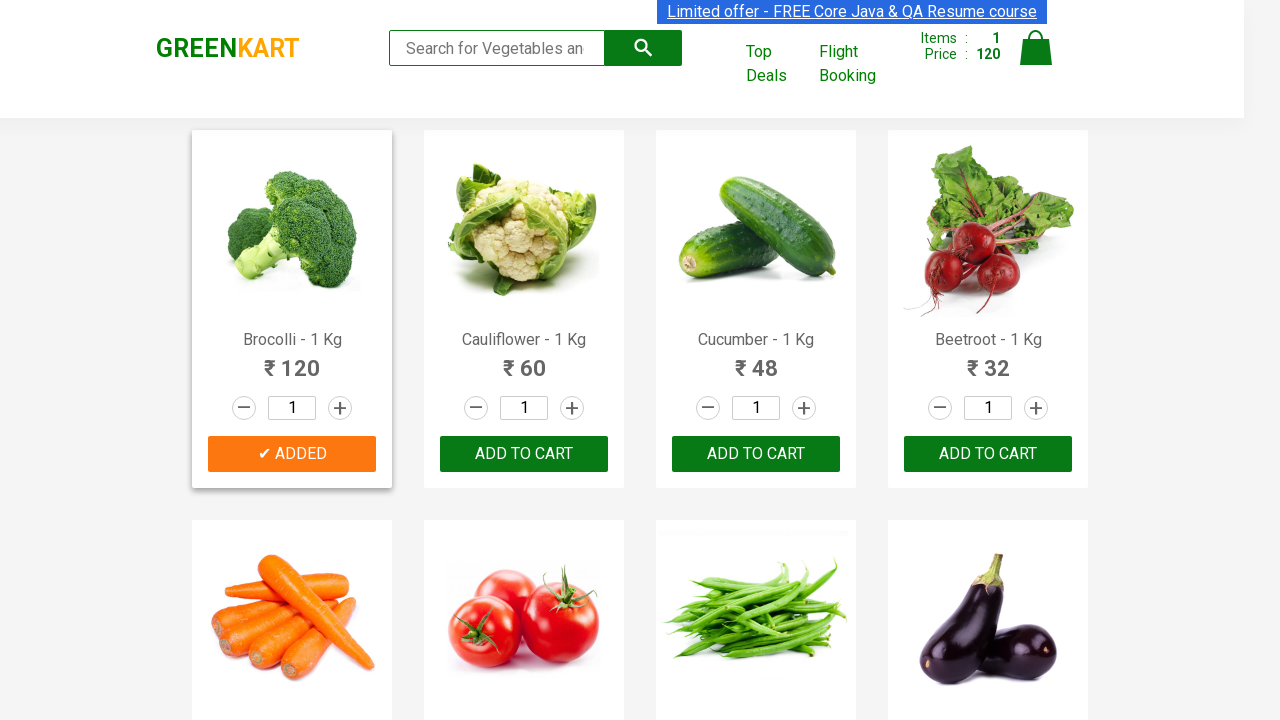

Extracted product name: Cucumber
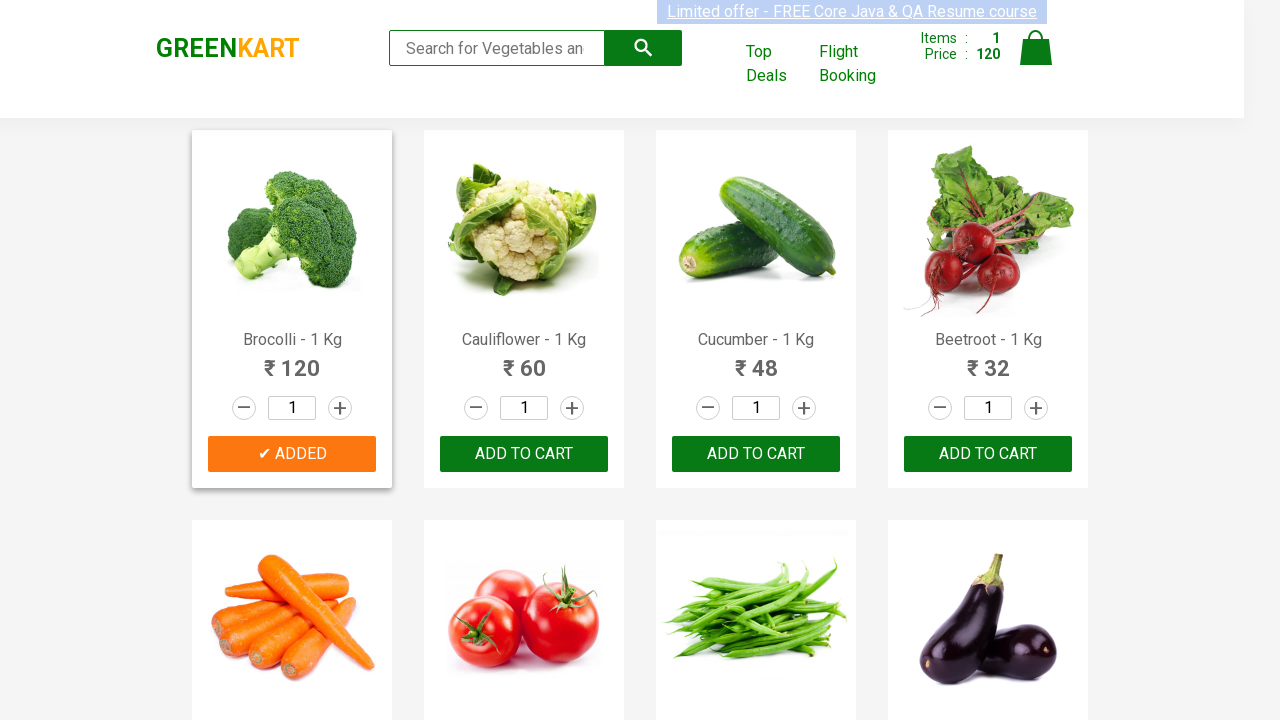

Clicked 'Add to Cart' button for Cucumber at (756, 454) on div.product div button >> nth=2
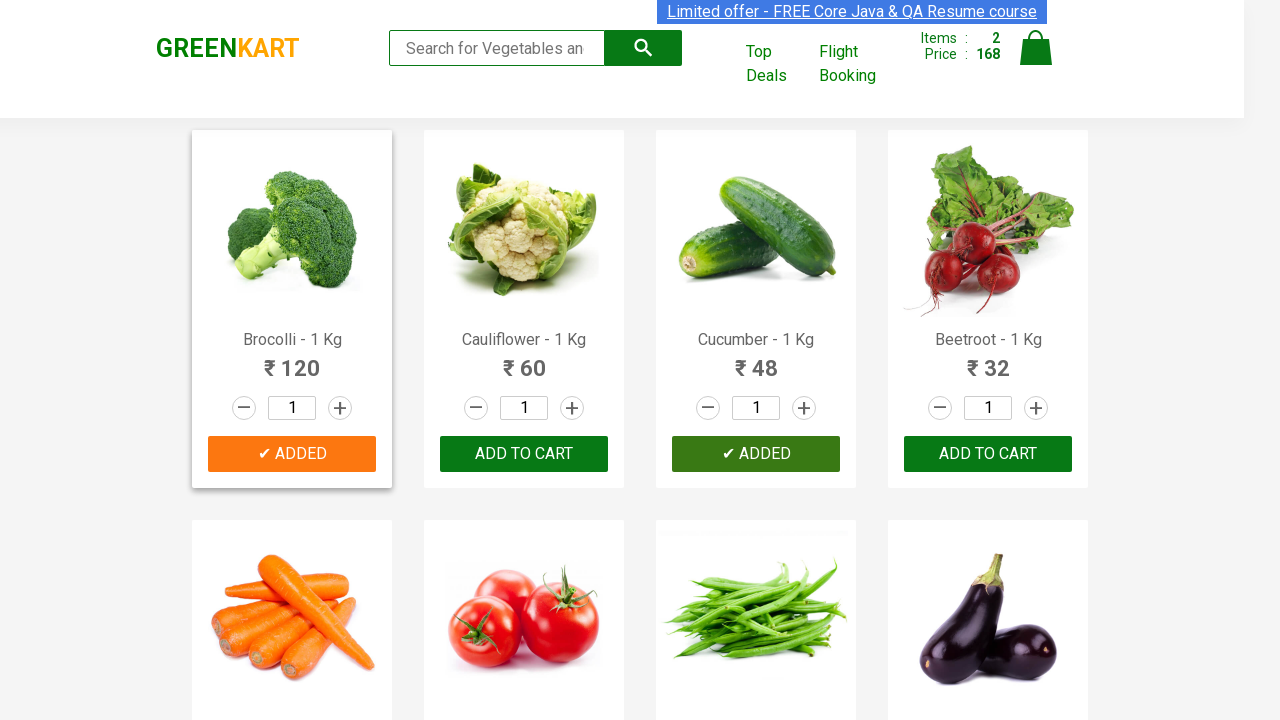

Successfully added all 2 desired vegetables to cart
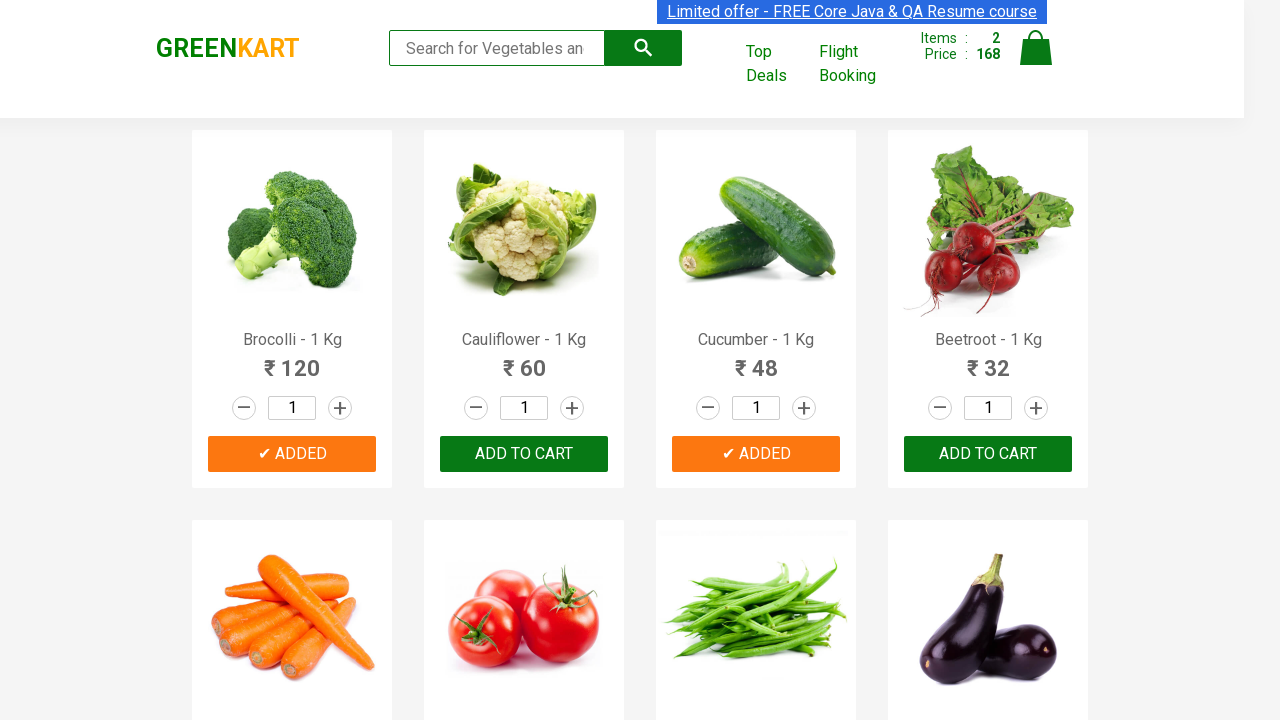

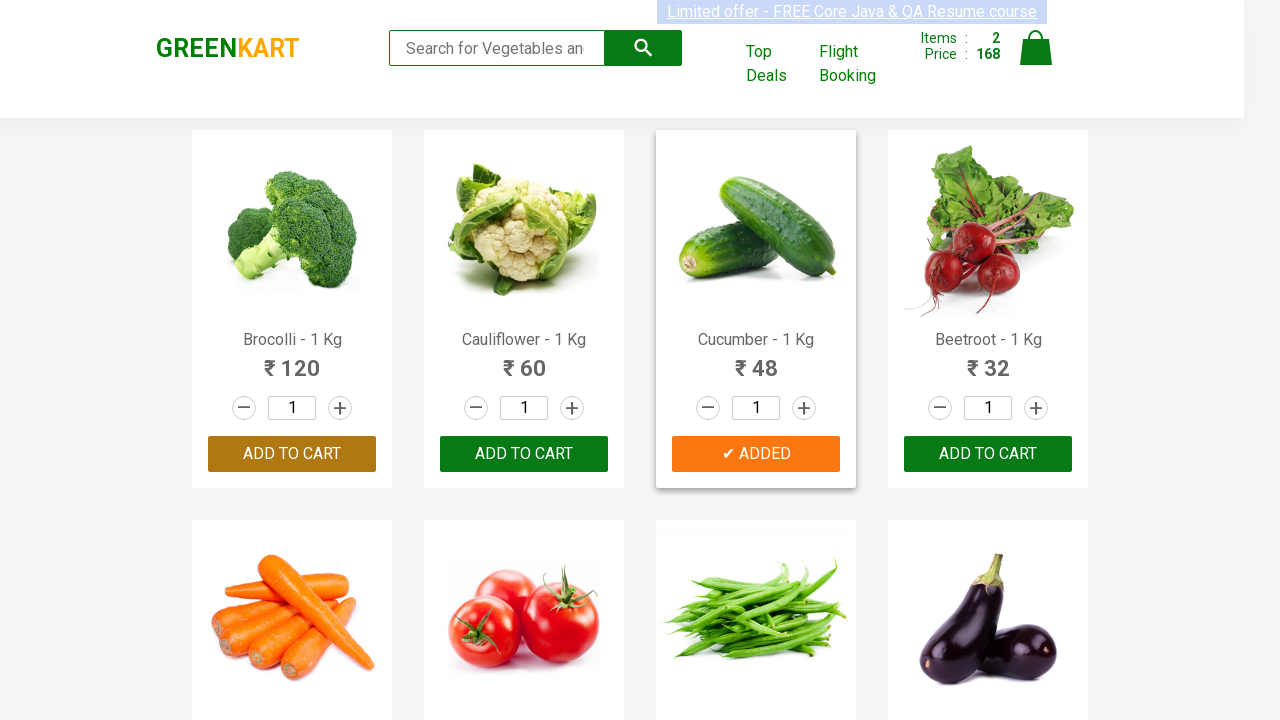